Tests a web form by locating the text input field and submit button on the Selenium test form page, then interacting with them by filling in text and submitting the form.

Starting URL: https://www.selenium.dev/selenium/web/web-form.html

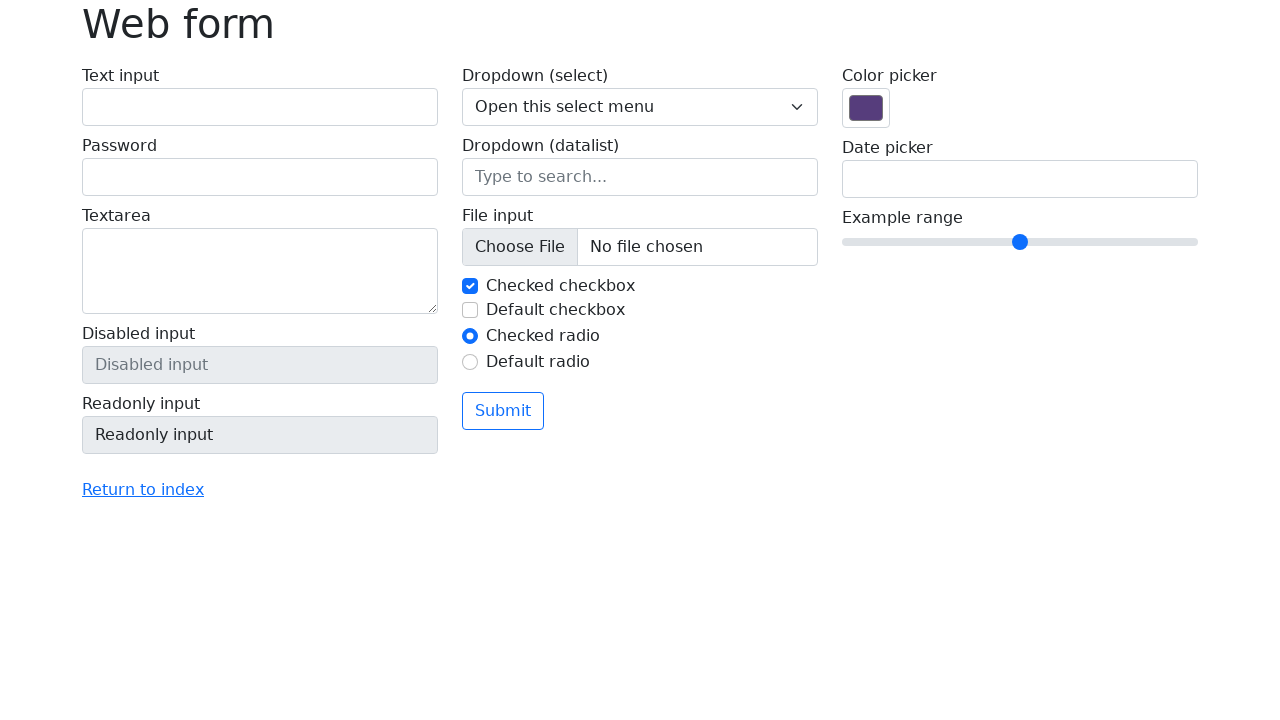

Waited for text input field to load on web form
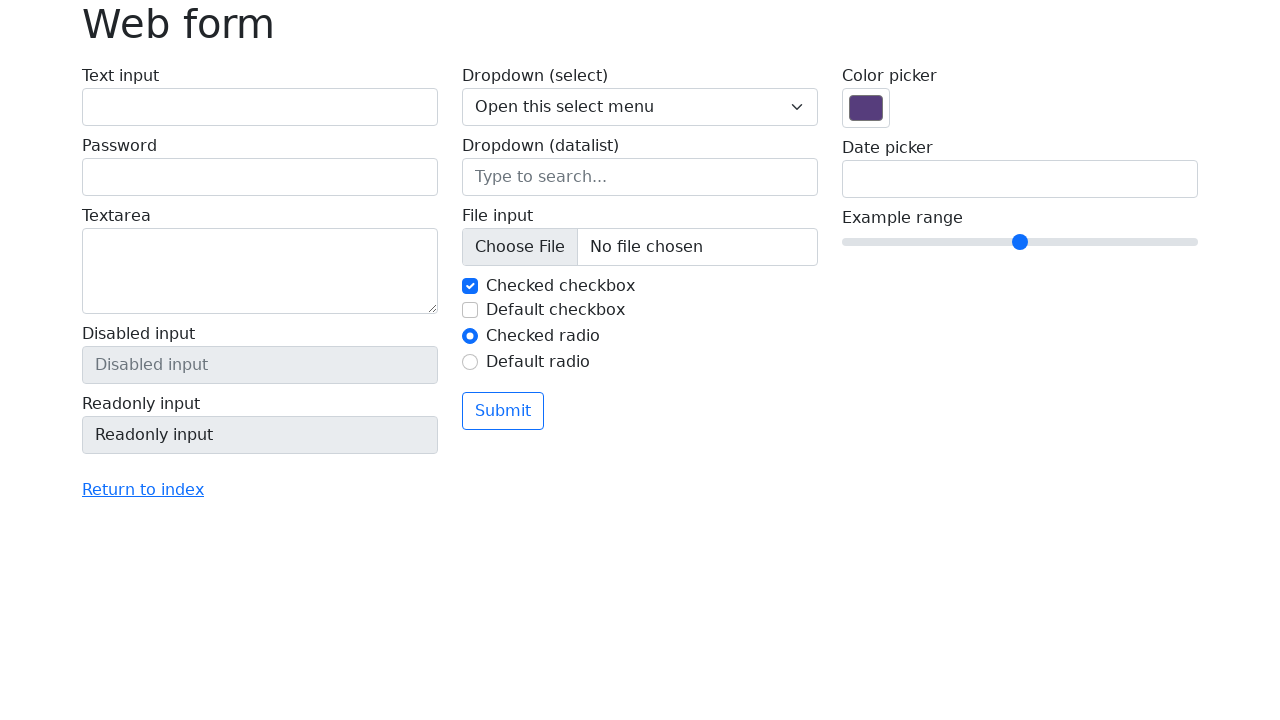

Filled text input field with 'Sample test input' on input[name='my-text']
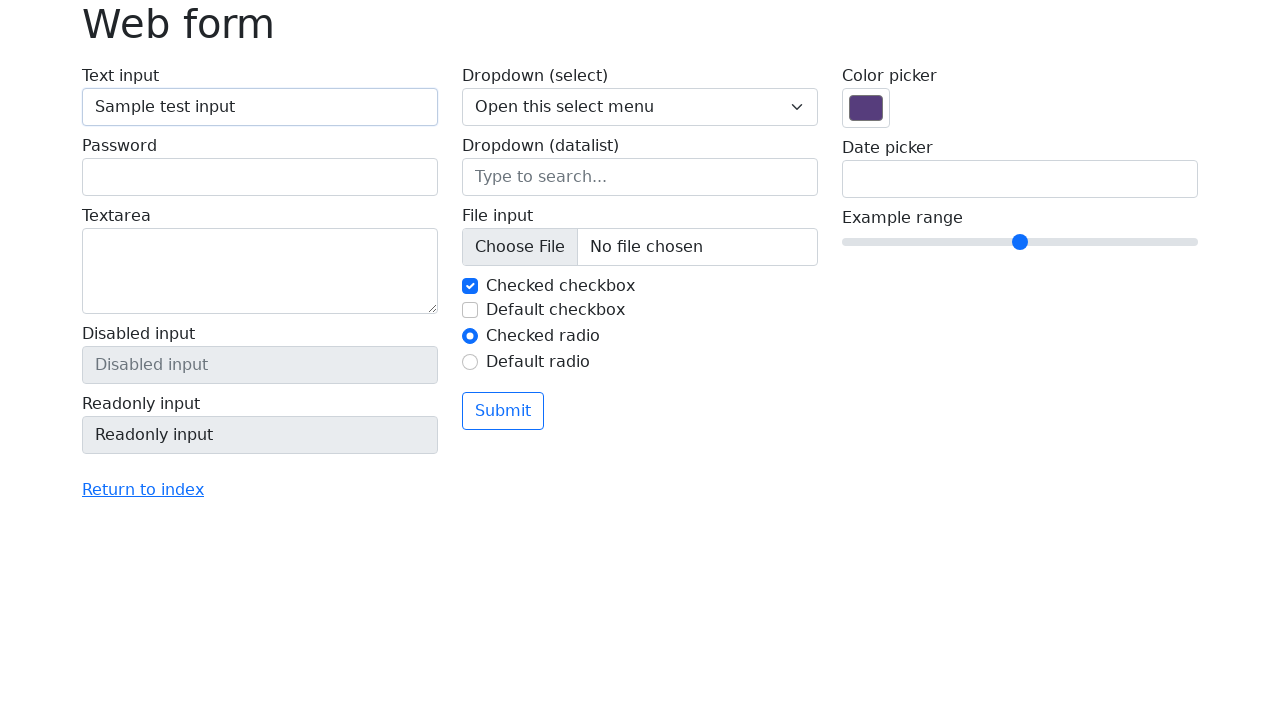

Clicked submit button to submit the form at (503, 411) on button
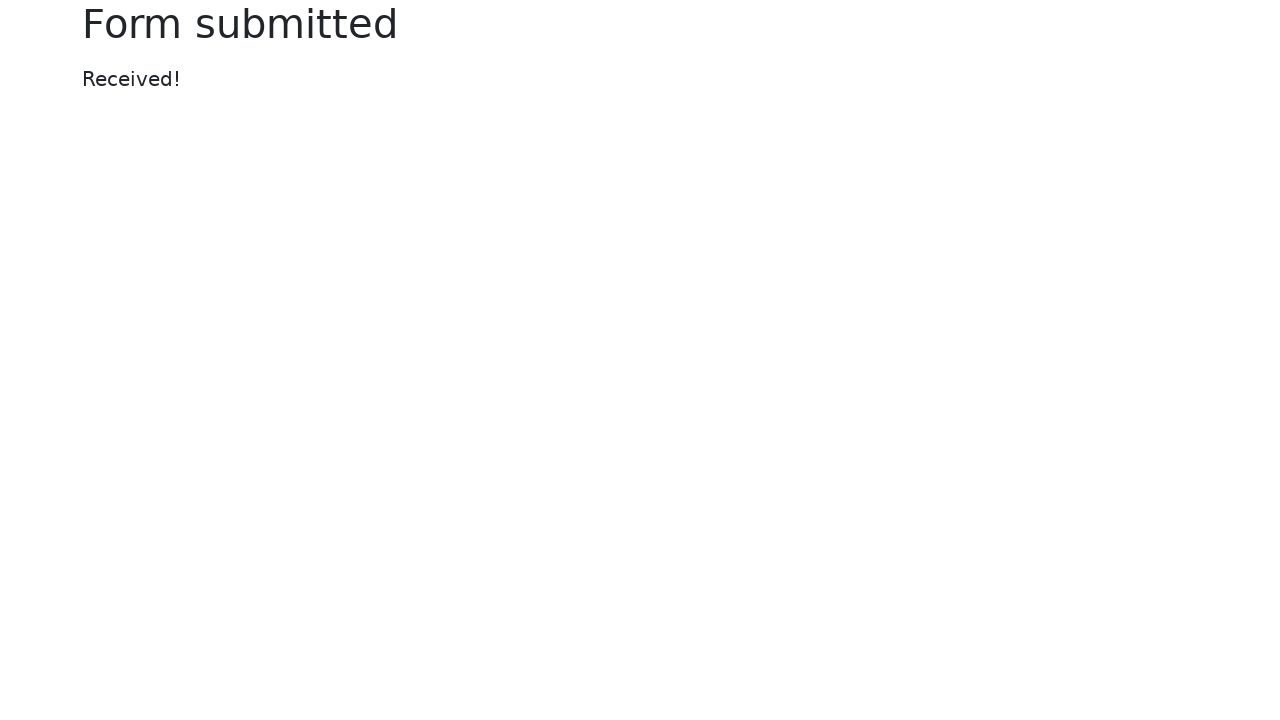

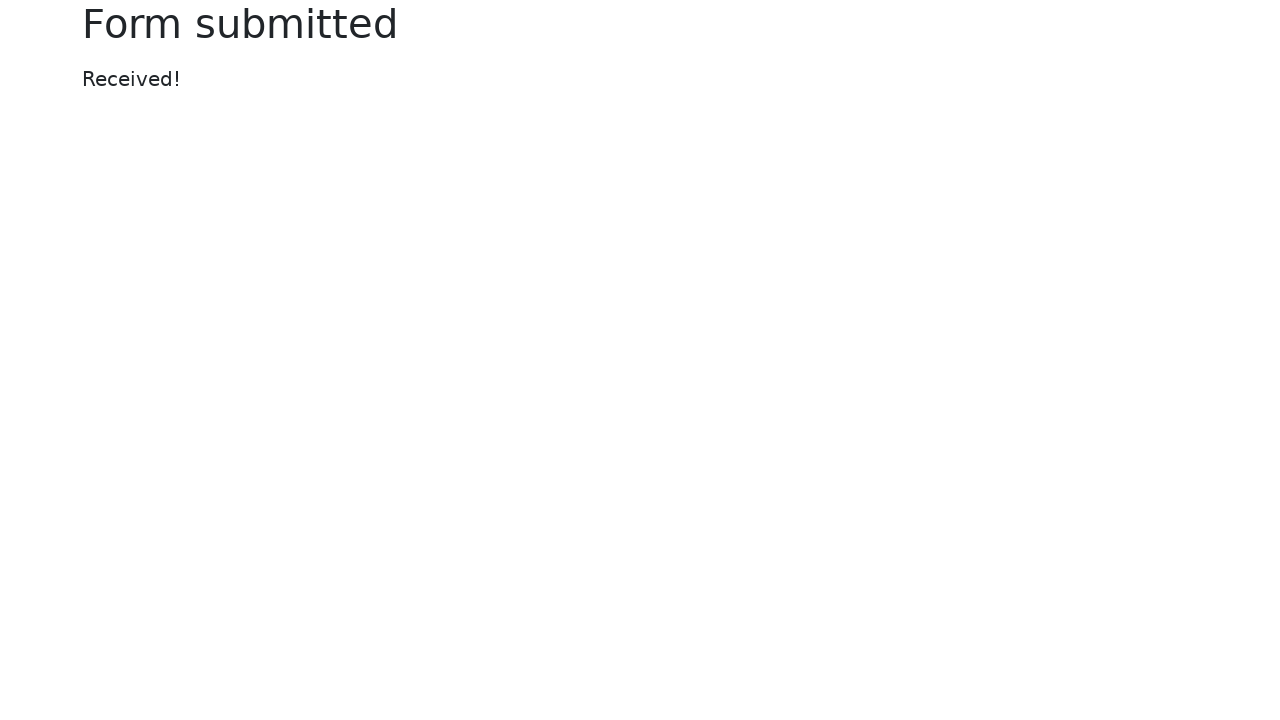